Tests table grid functionality by scrolling to a fixed header table, extracting values from table cells, calculating their sum, and verifying it matches the displayed total

Starting URL: https://rahulshettyacademy.com/AutomationPractice/

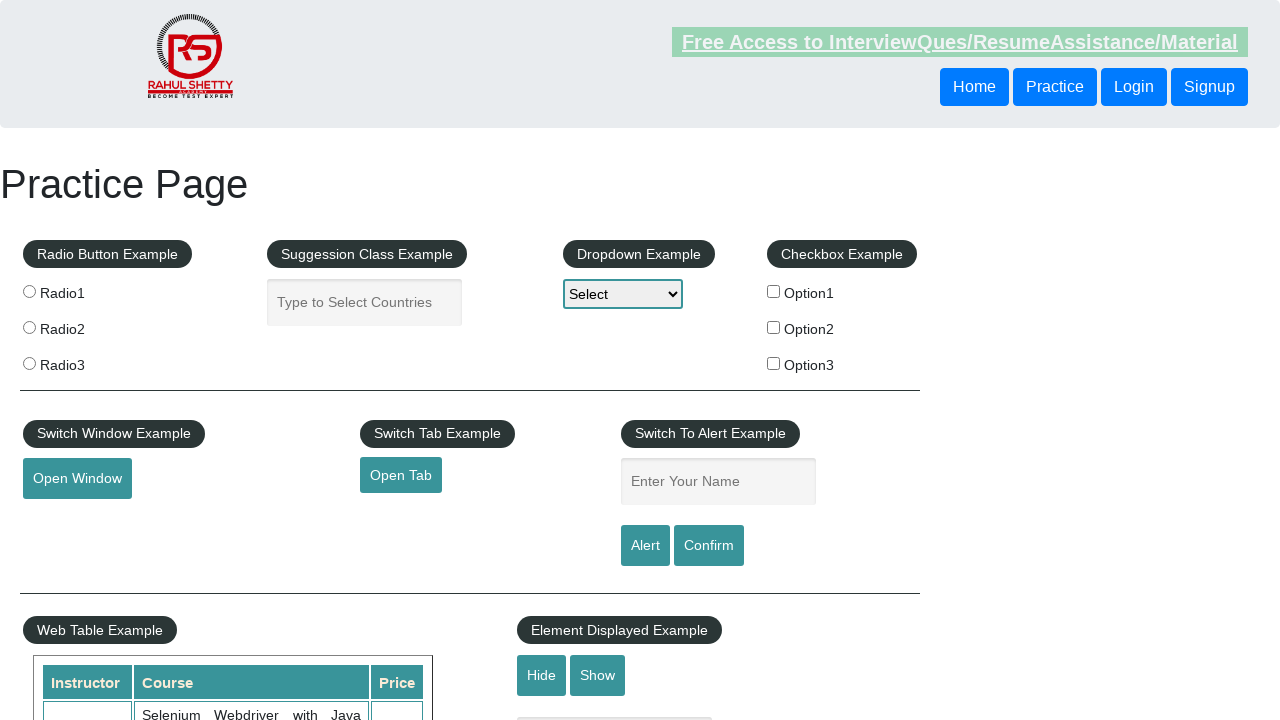

Scrolled down 600 pixels to make table visible
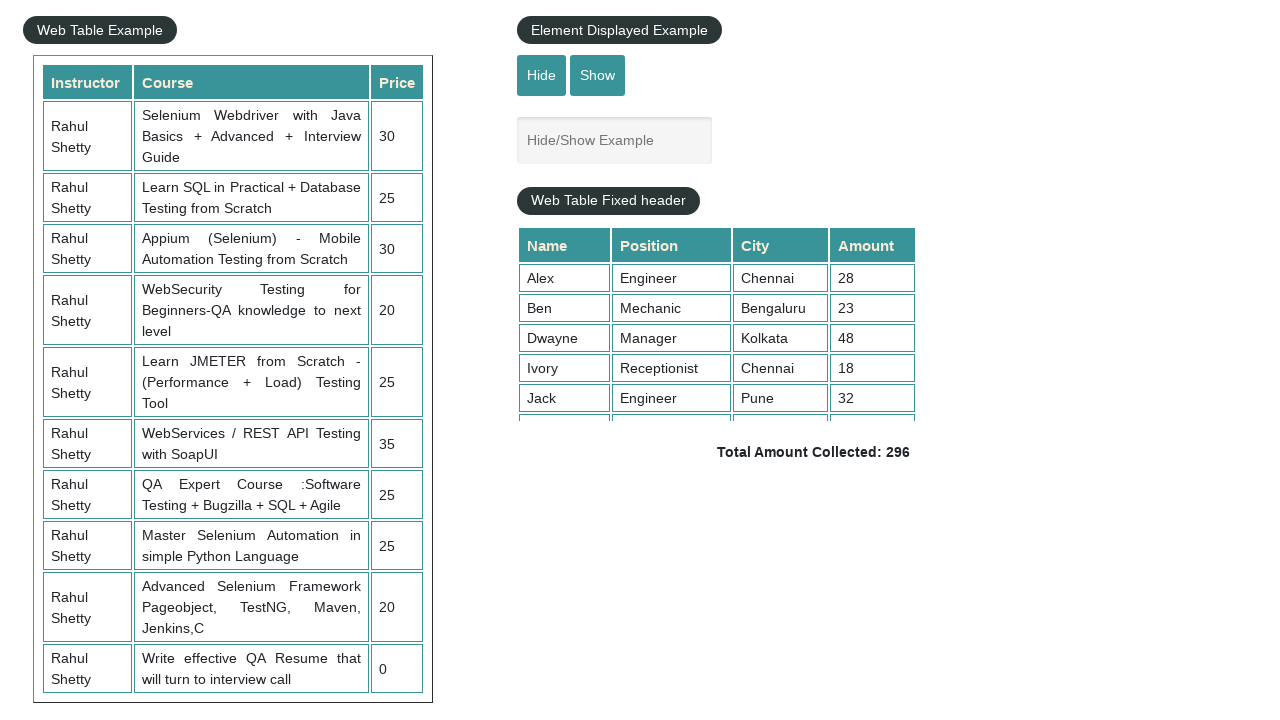

Scrolled within fixed header table to position 500
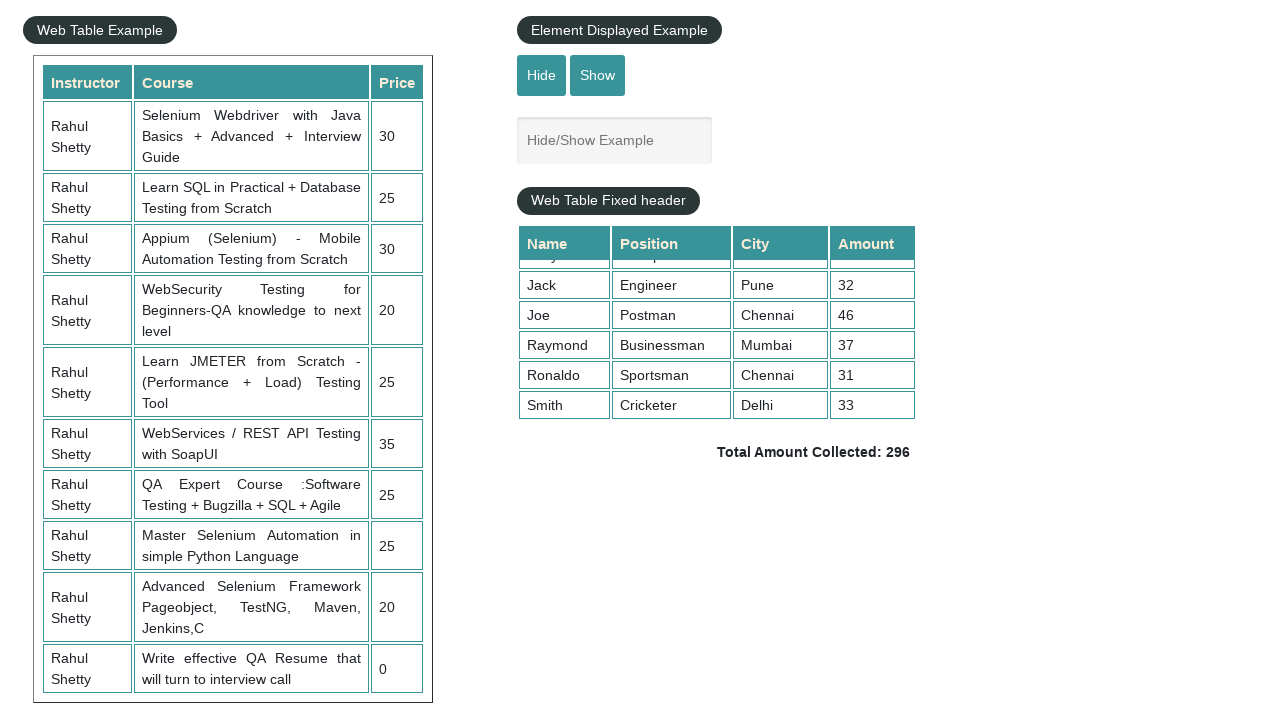

Retrieved all values from 4th column of table
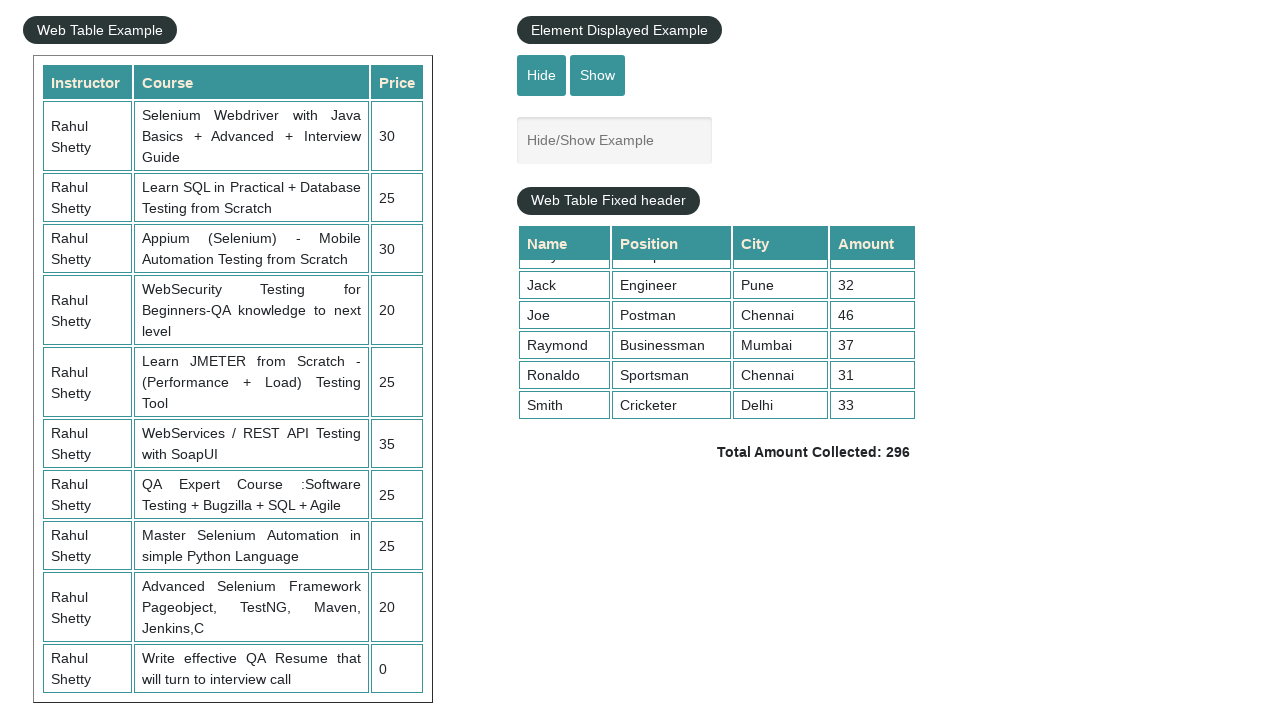

Calculated sum of 4th column values: 296
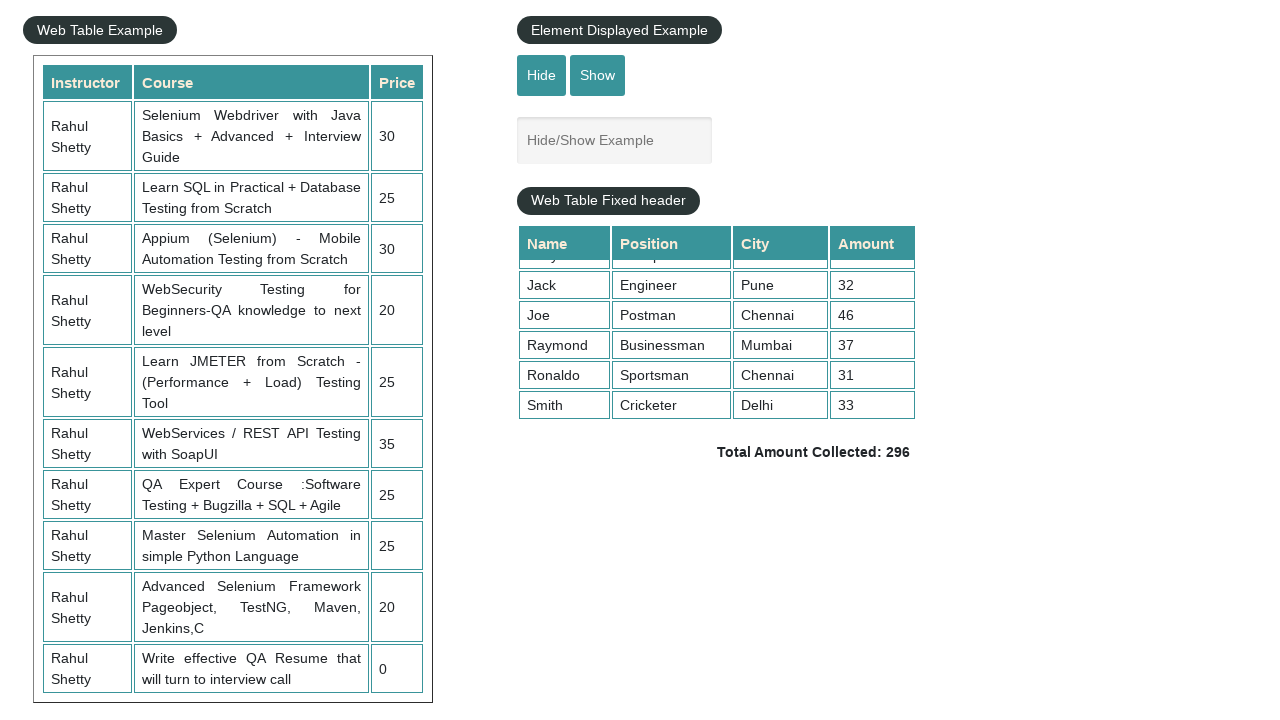

Retrieved displayed total amount text
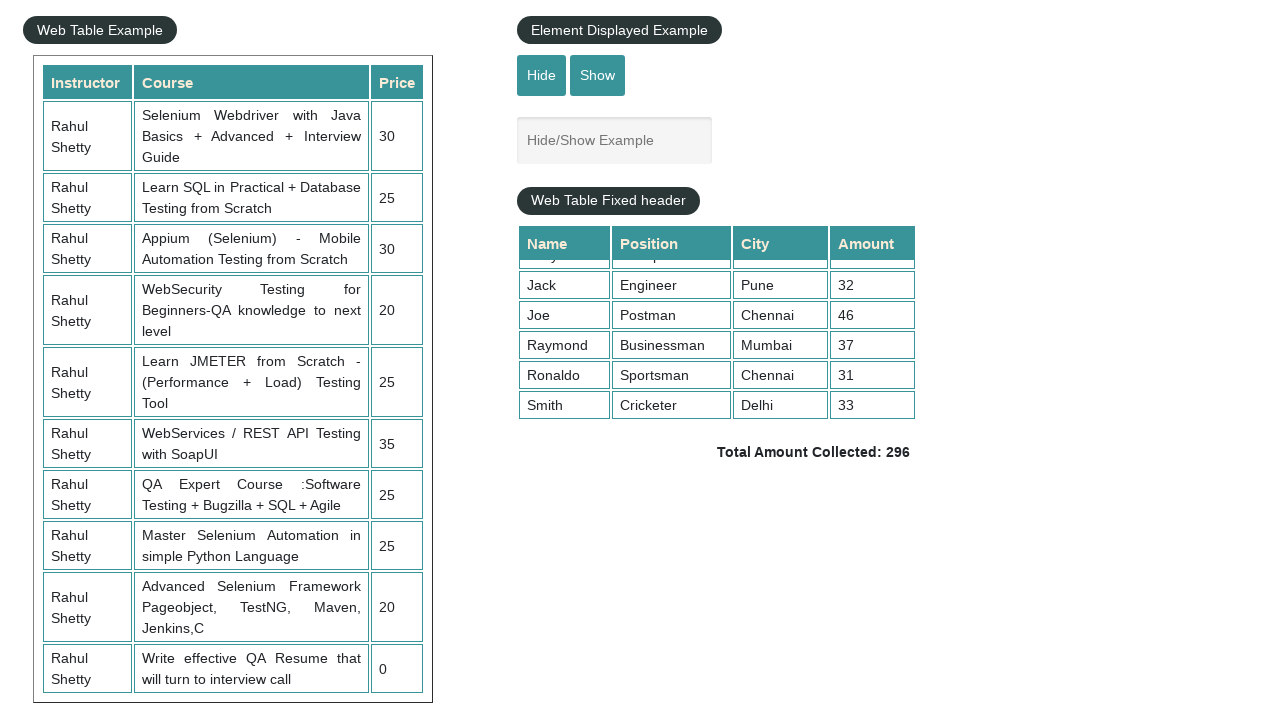

Parsed total value from displayed text: 296
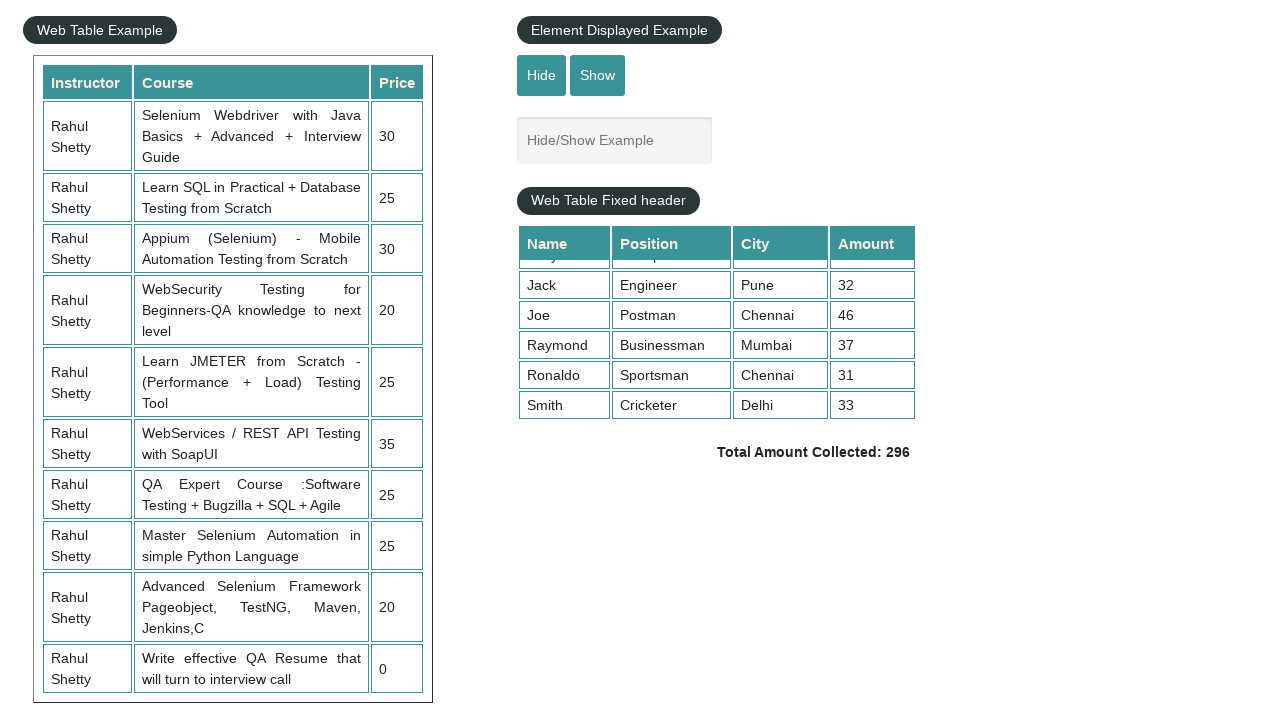

Verified calculated sum (296) matches displayed total (296)
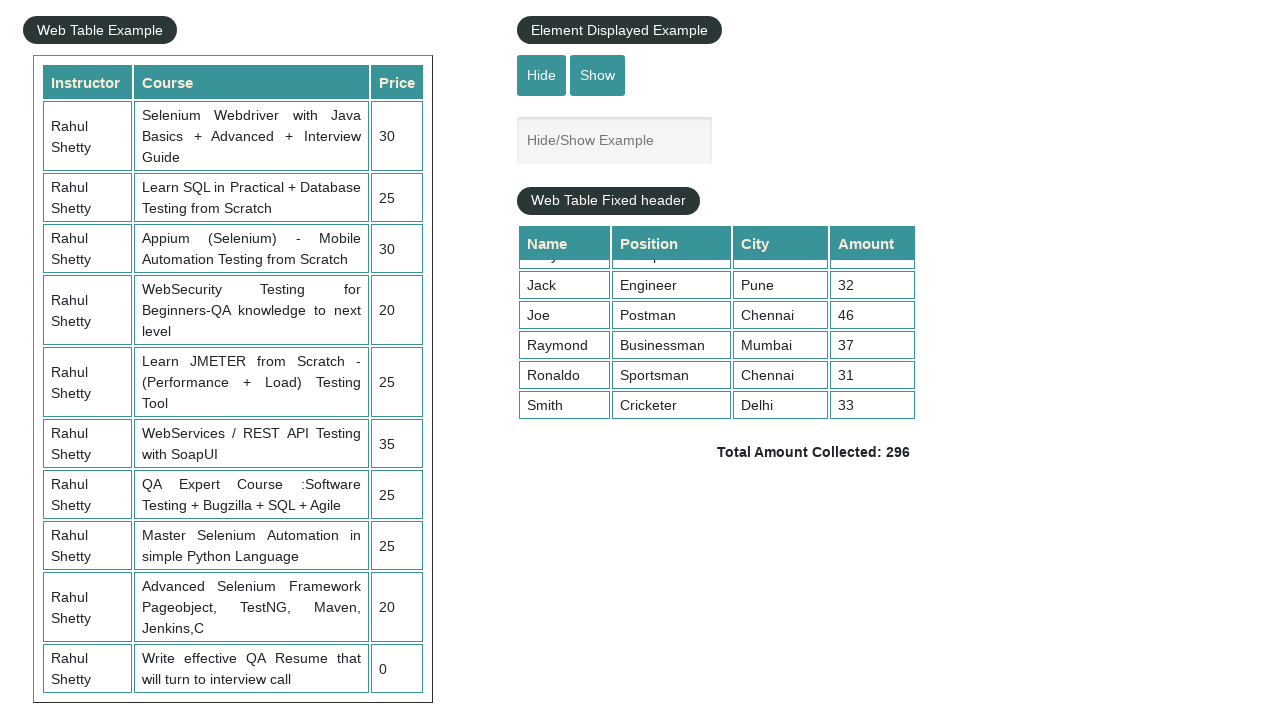

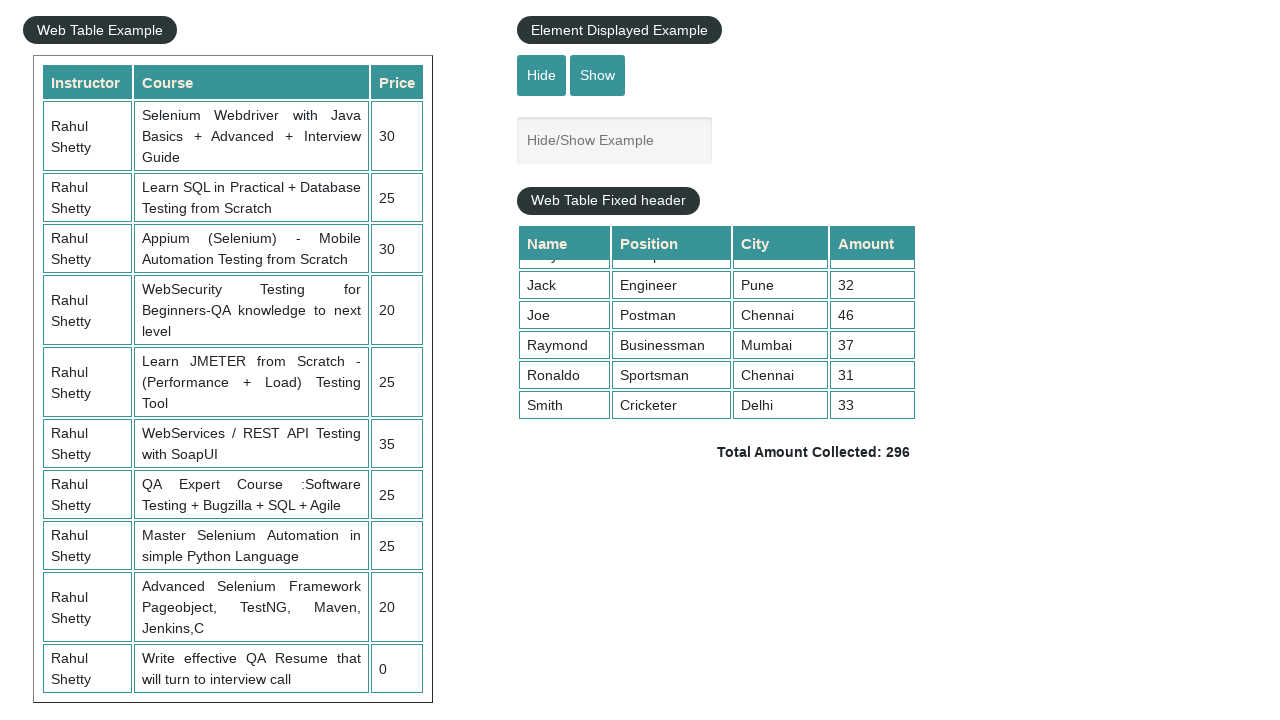